Tests that clicking on a simple link opens a new tab with the home page by verifying the URL in the new tab

Starting URL: https://demoqa.com/links

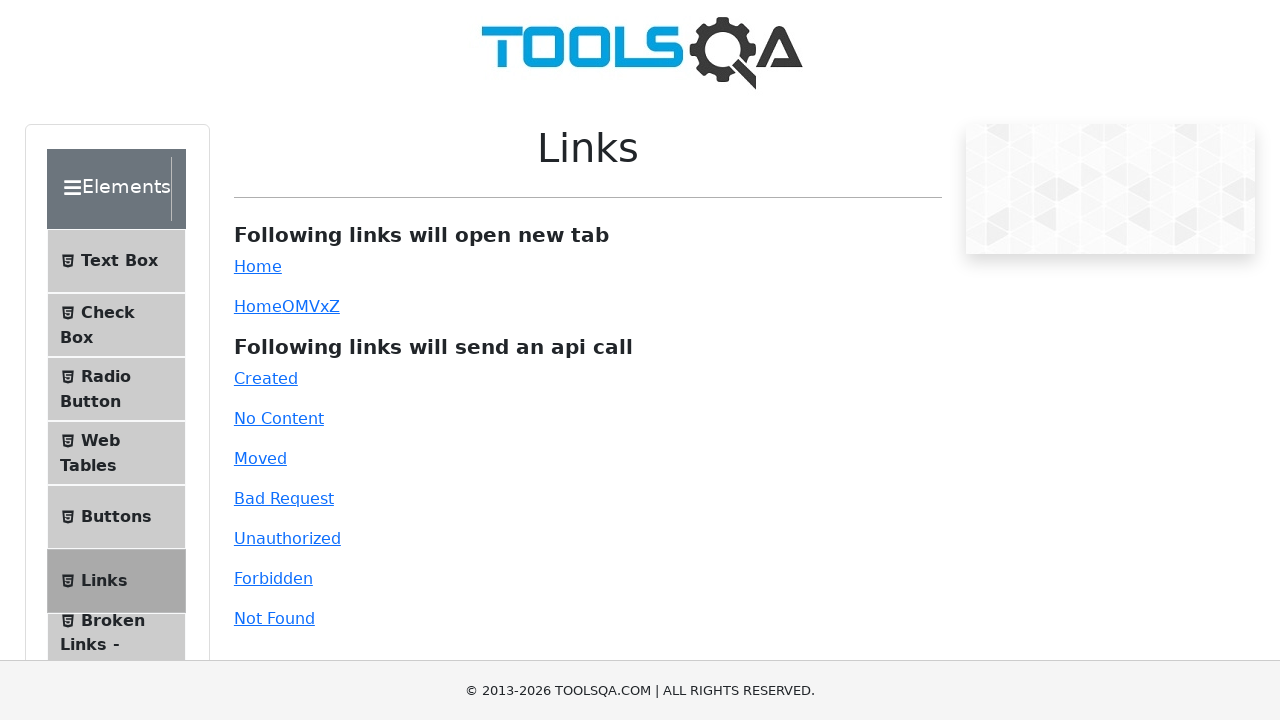

Clicked on simple link to open new tab at (258, 266) on #simpleLink
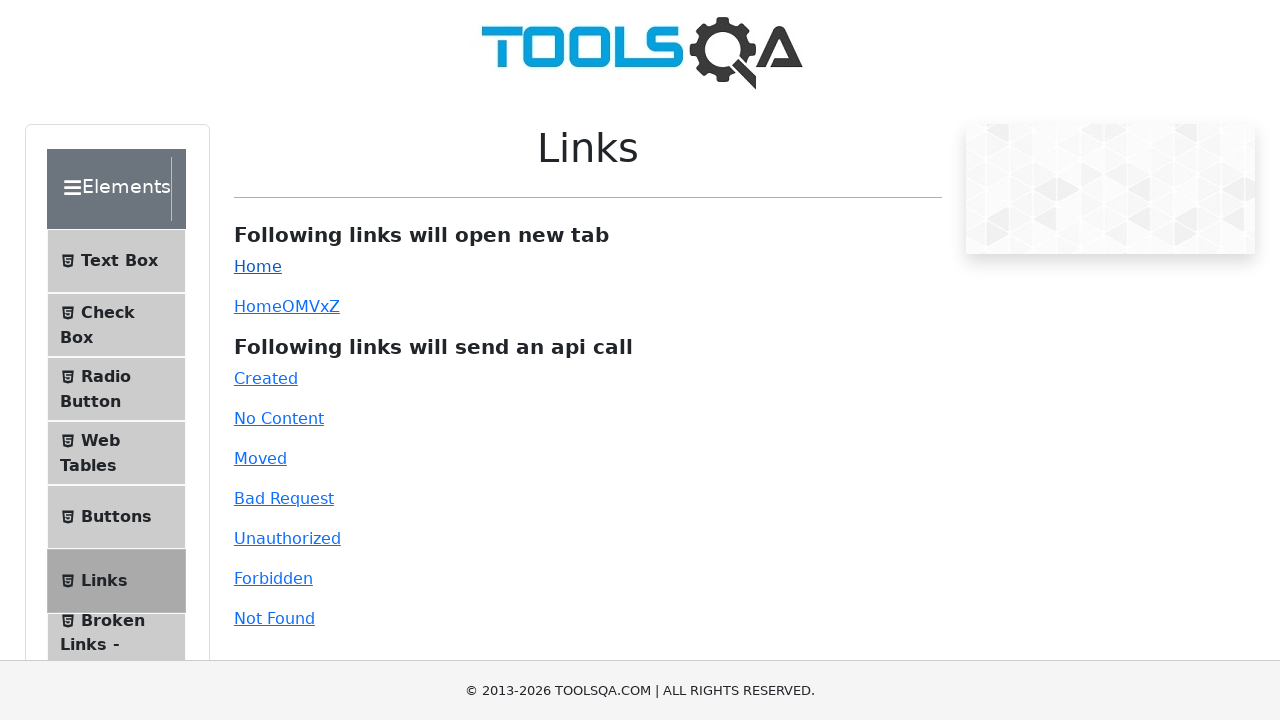

Captured new tab/page object
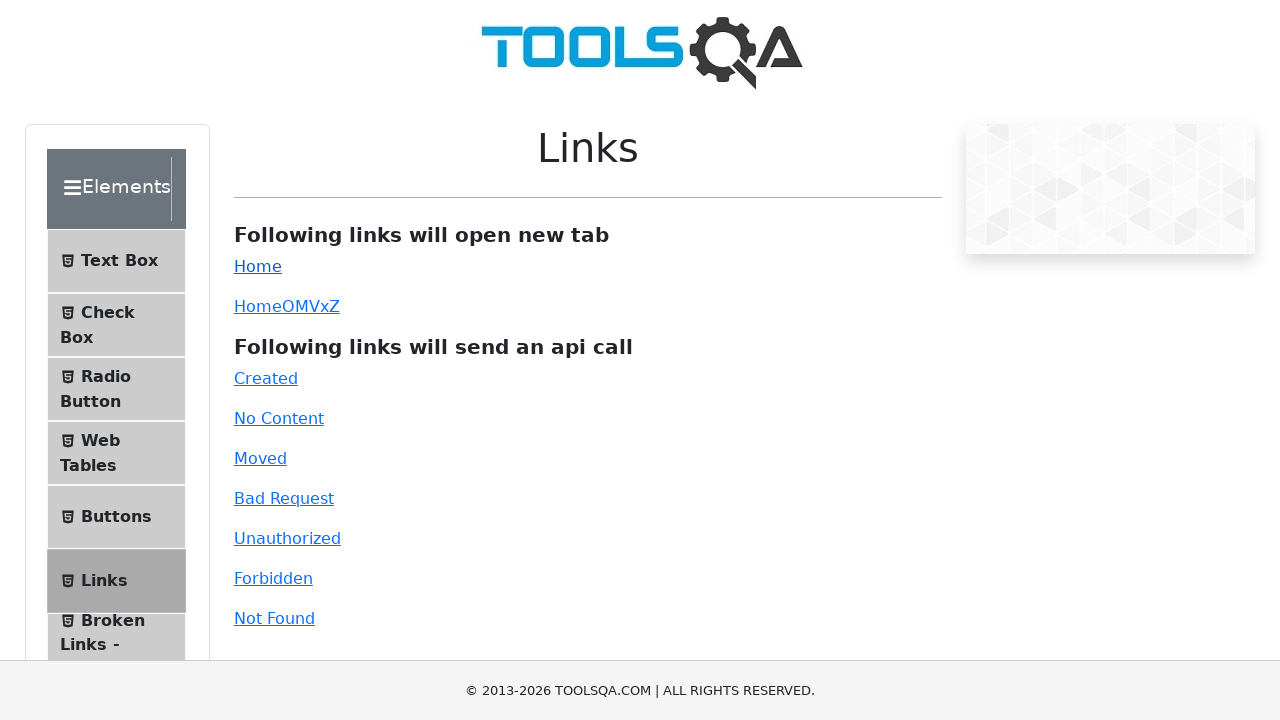

New tab finished loading
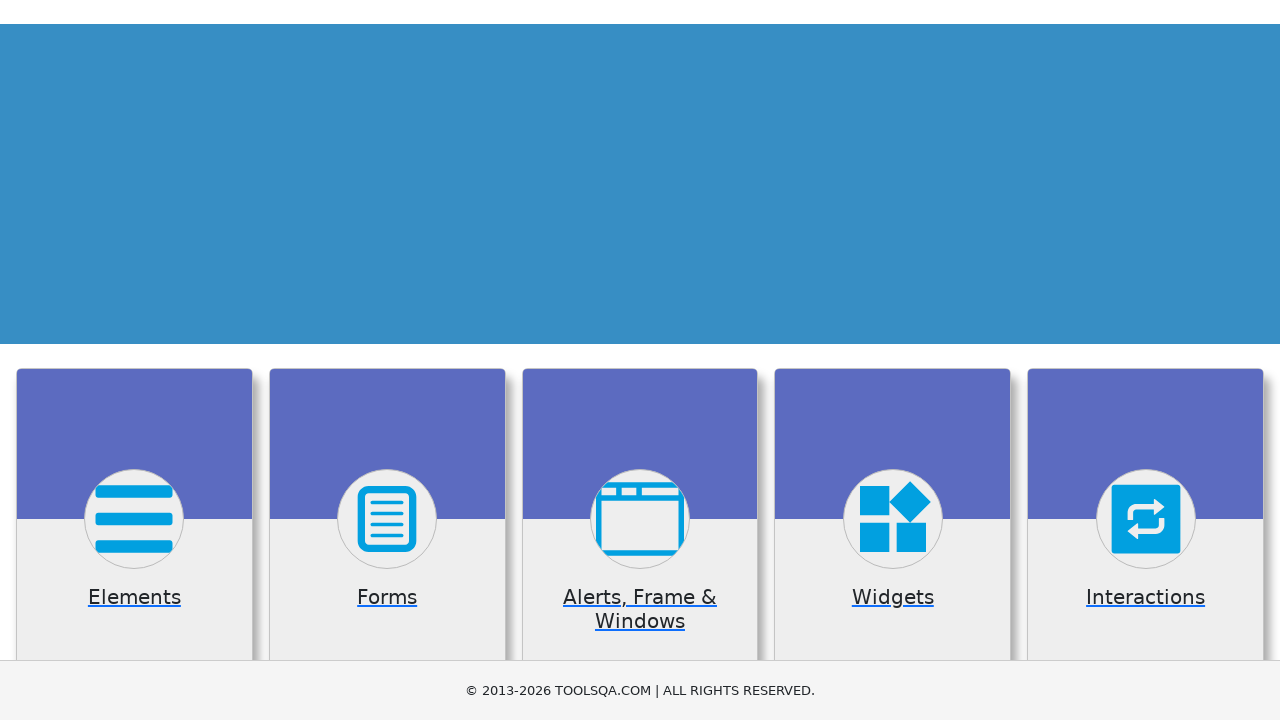

Verified new tab URL is https://demoqa.com/
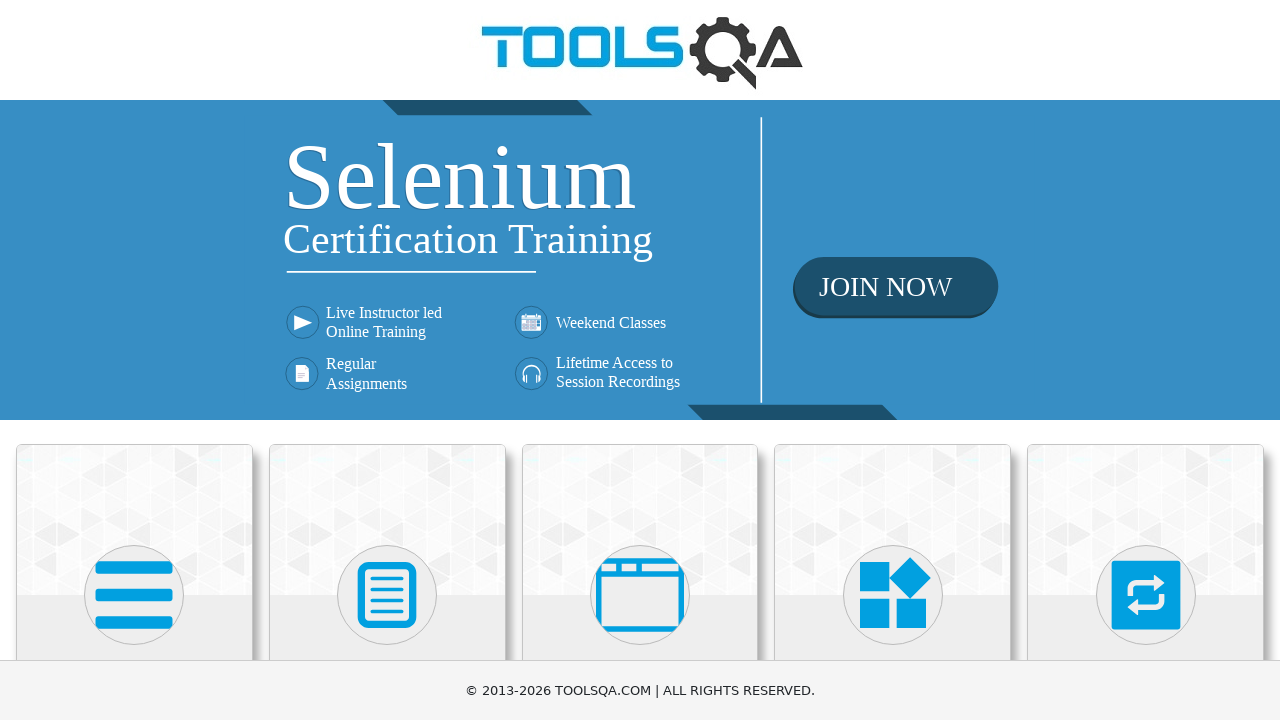

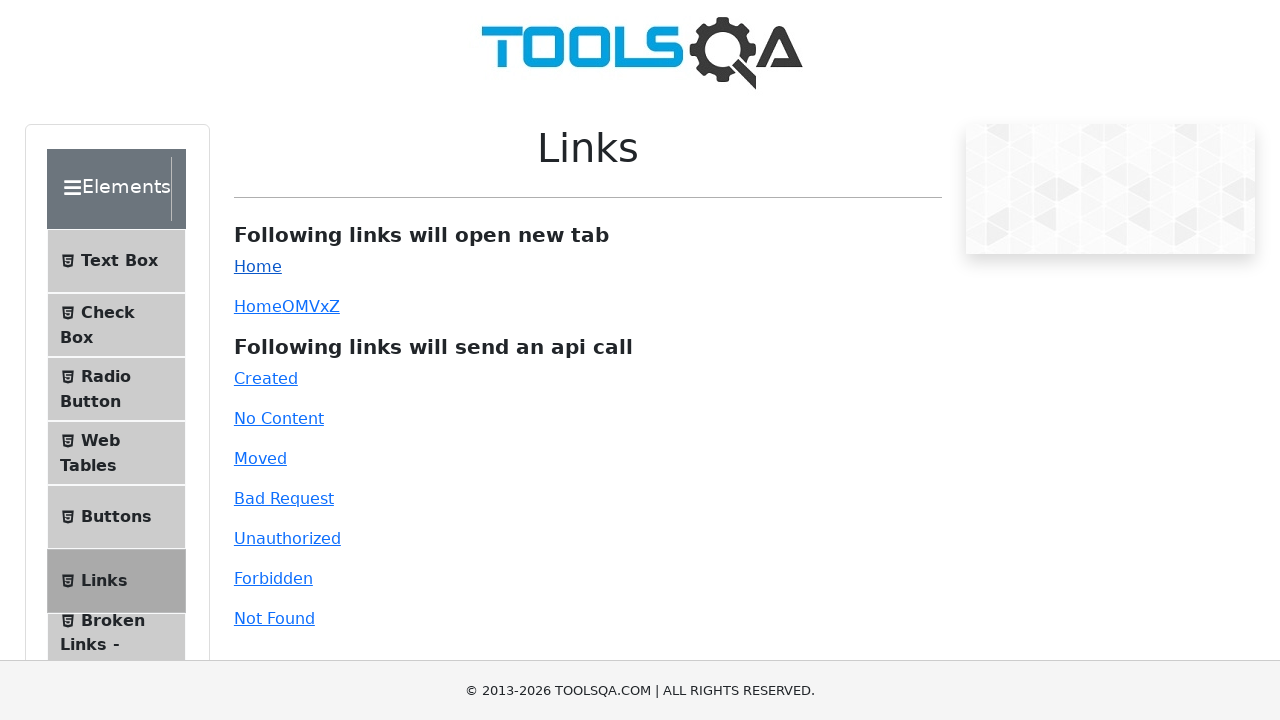